Tests locating elements by class name on FirstCry website

Starting URL: https://www.firstcry.com/

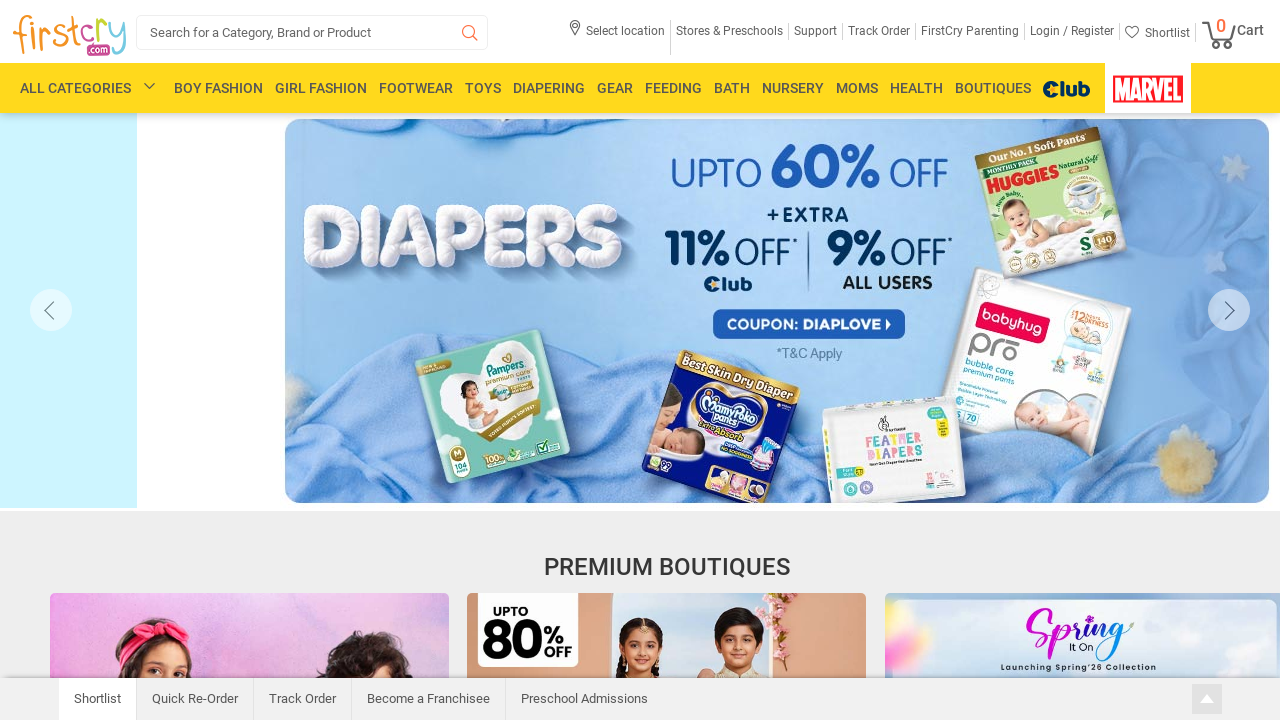

Waited for .navmore element to be attached to DOM
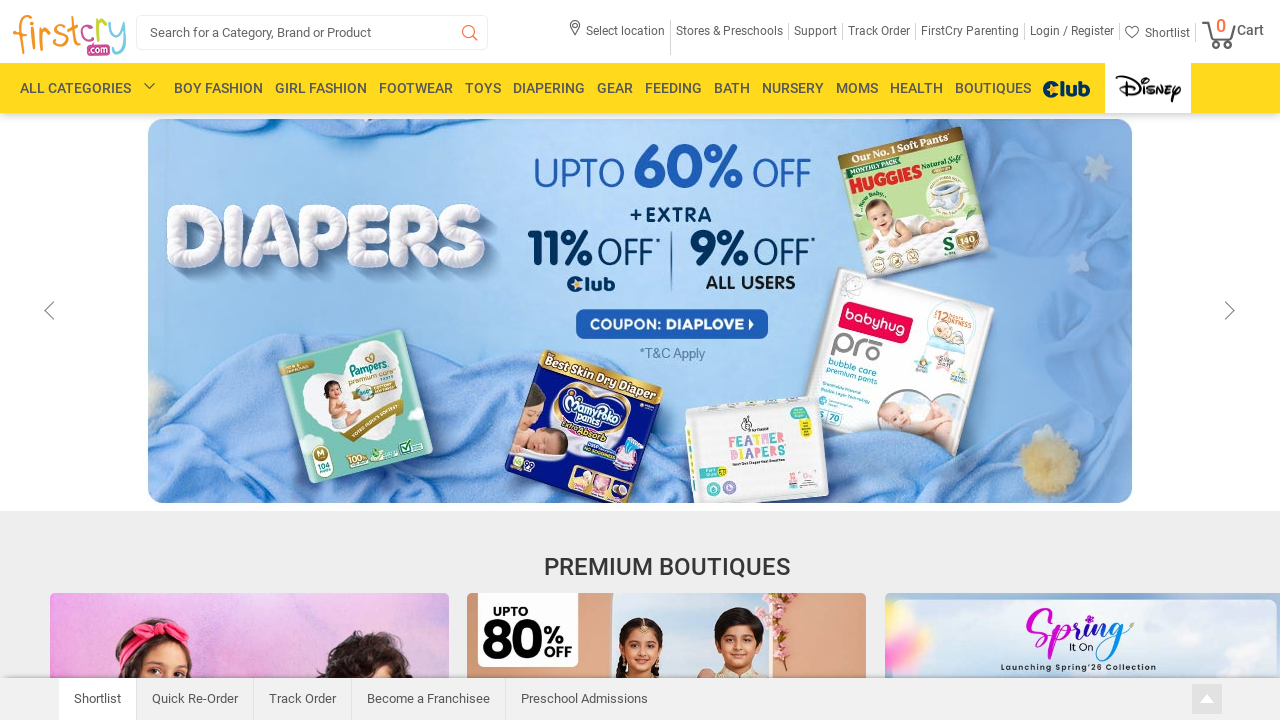

Waited for .navlist element to be attached to DOM
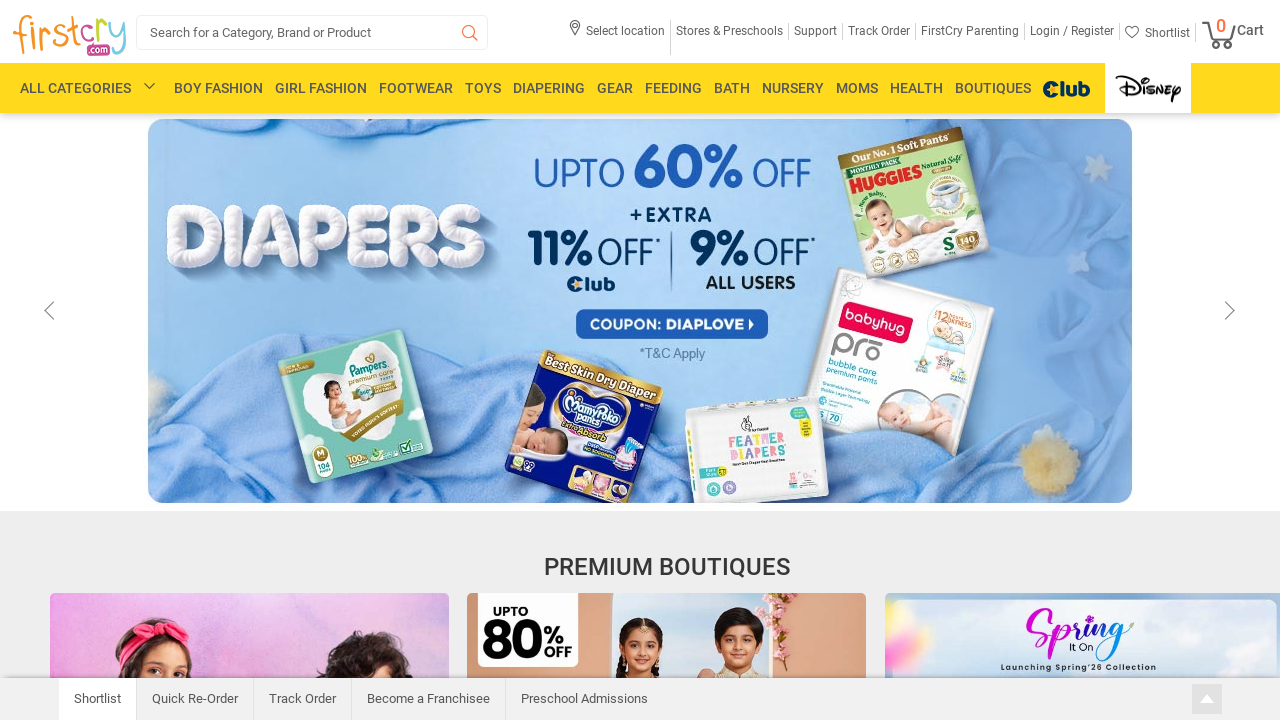

Waited for .cartemptybig element to be attached to DOM
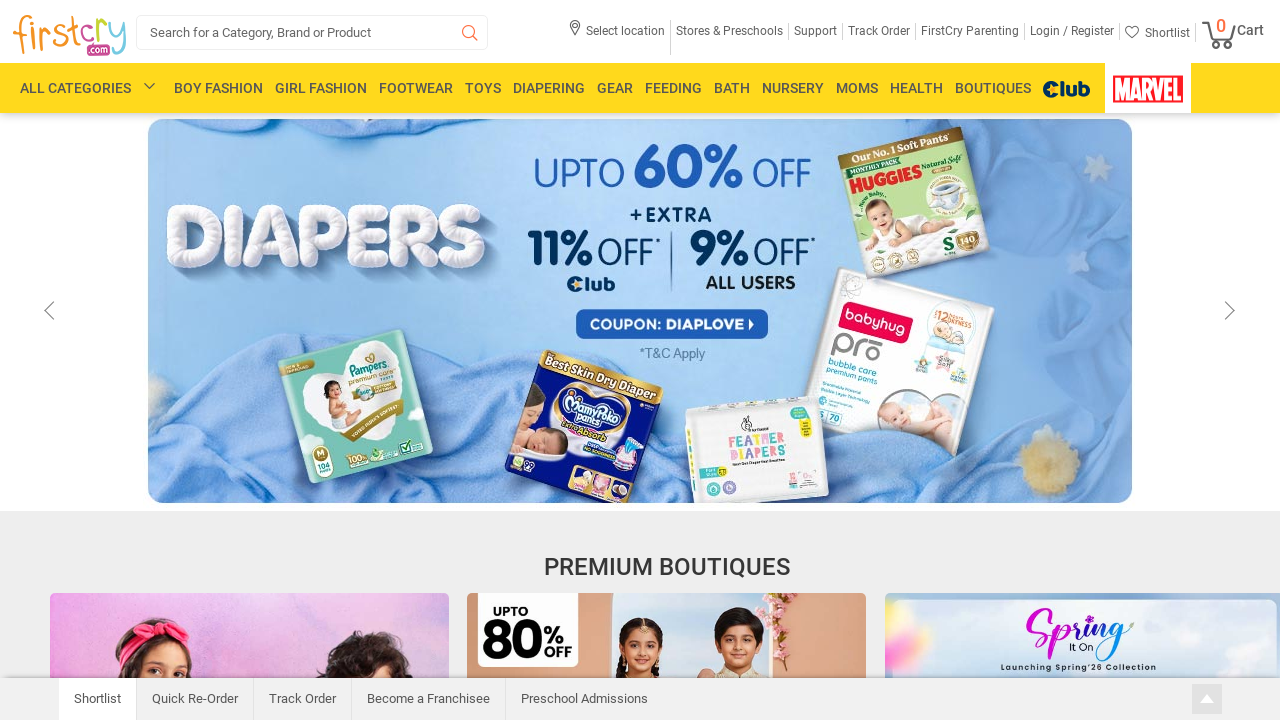

Waited for .headOverlay element to be attached to DOM
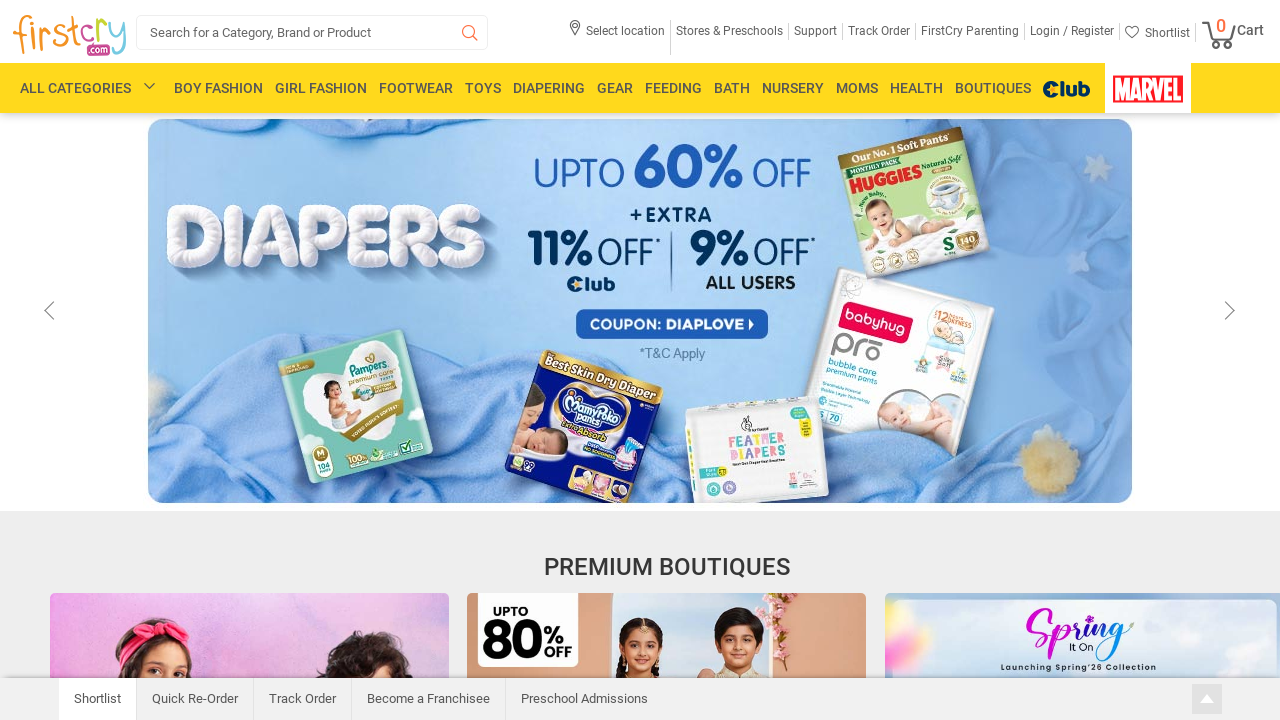

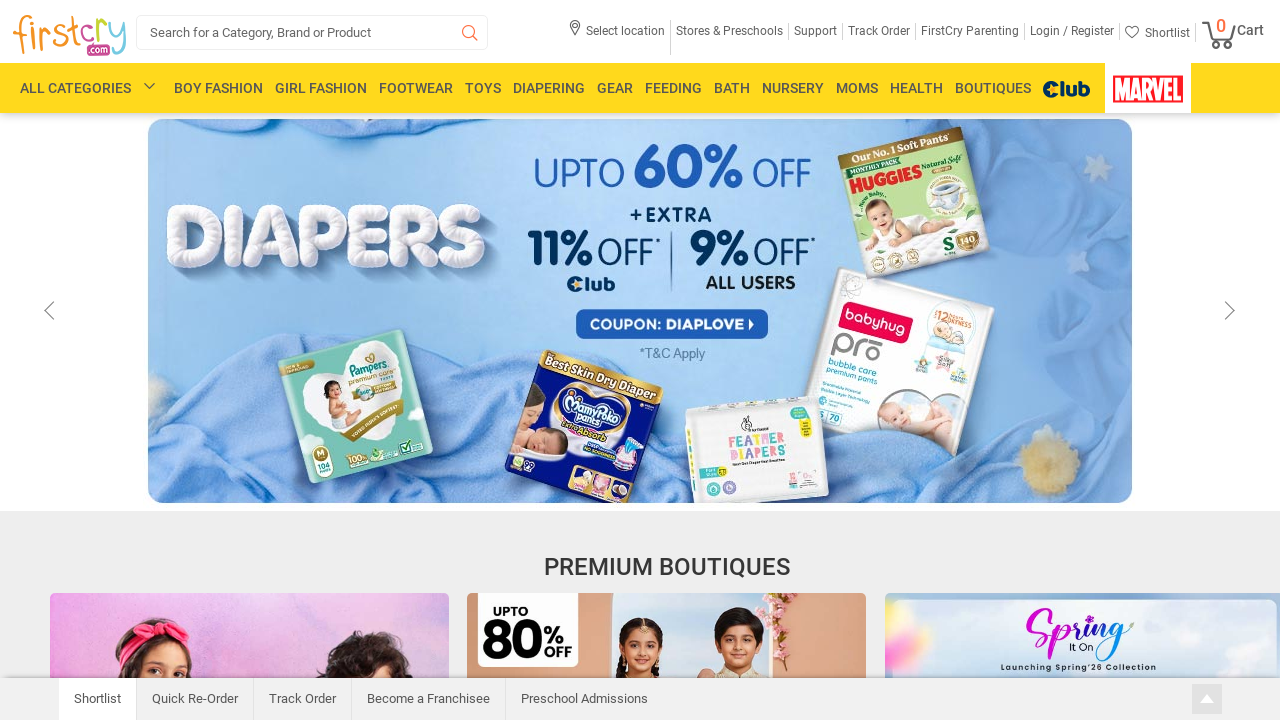